Solves a mathematical captcha by calculating a formula, filling the answer, selecting checkboxes and radio buttons, then submitting the form

Starting URL: https://suninjuly.github.io/execute_script.html

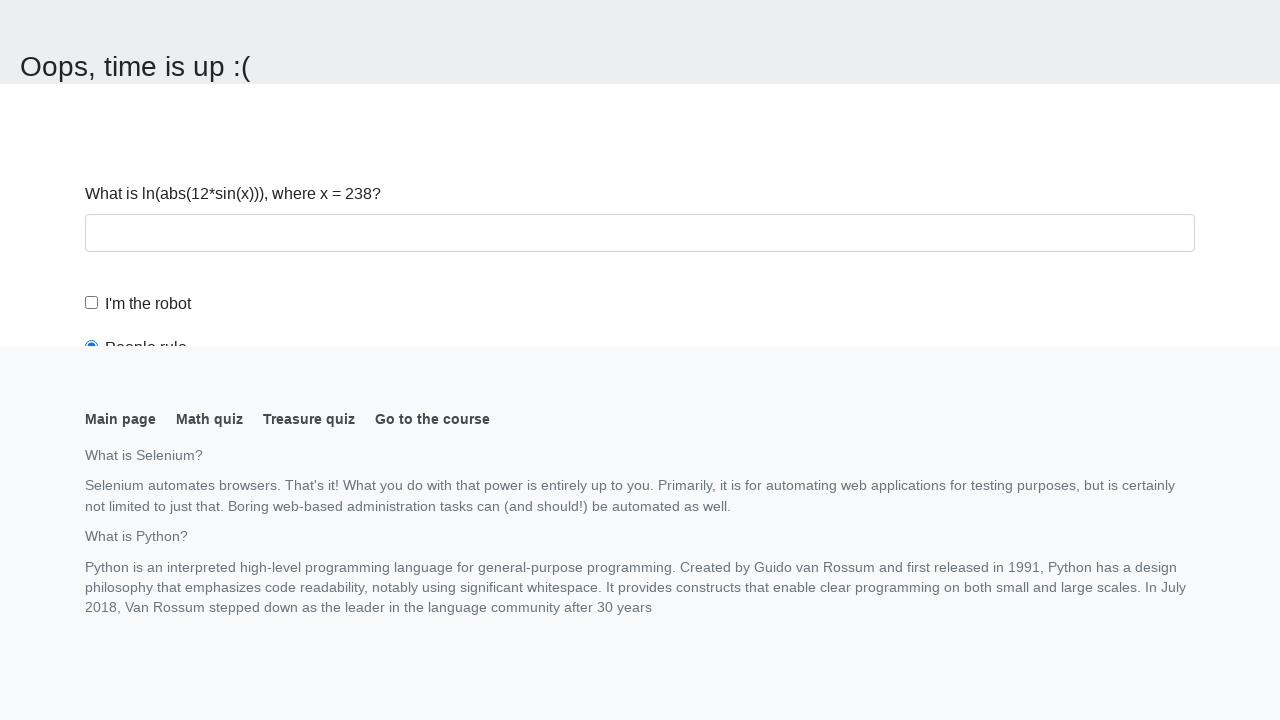

Navigated to the mathematical captcha form
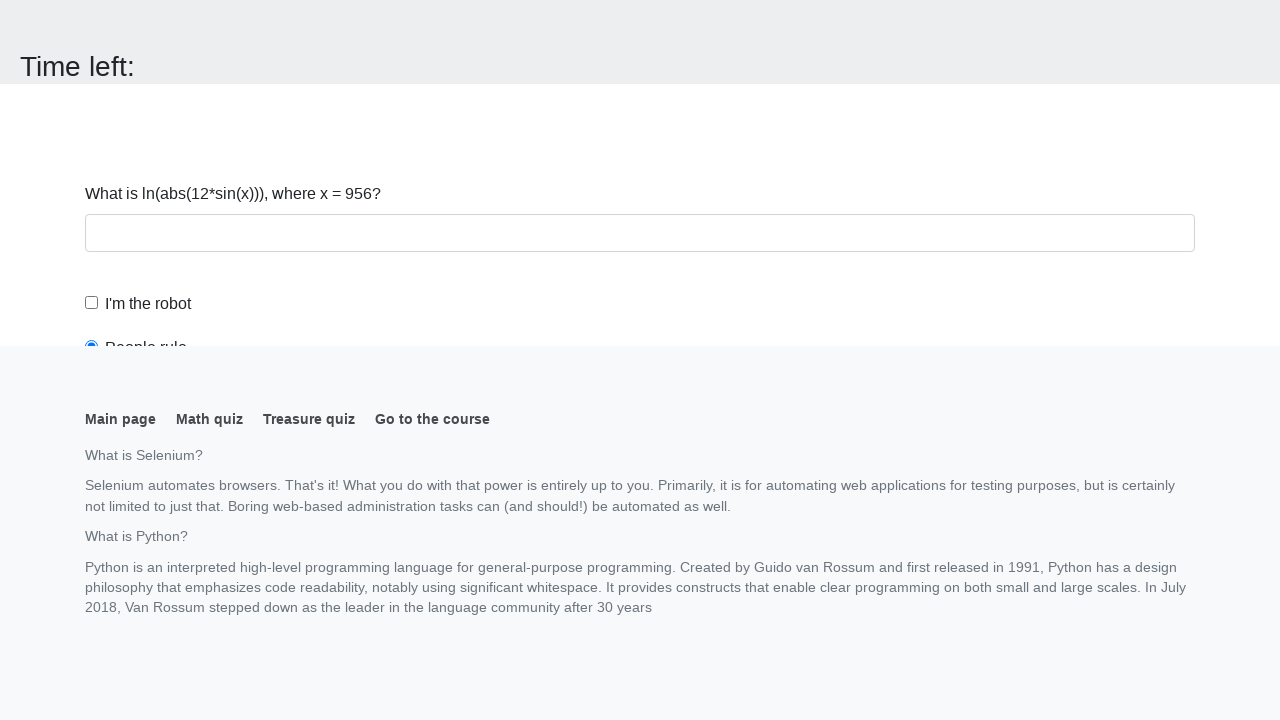

Retrieved the value for mathematical calculation
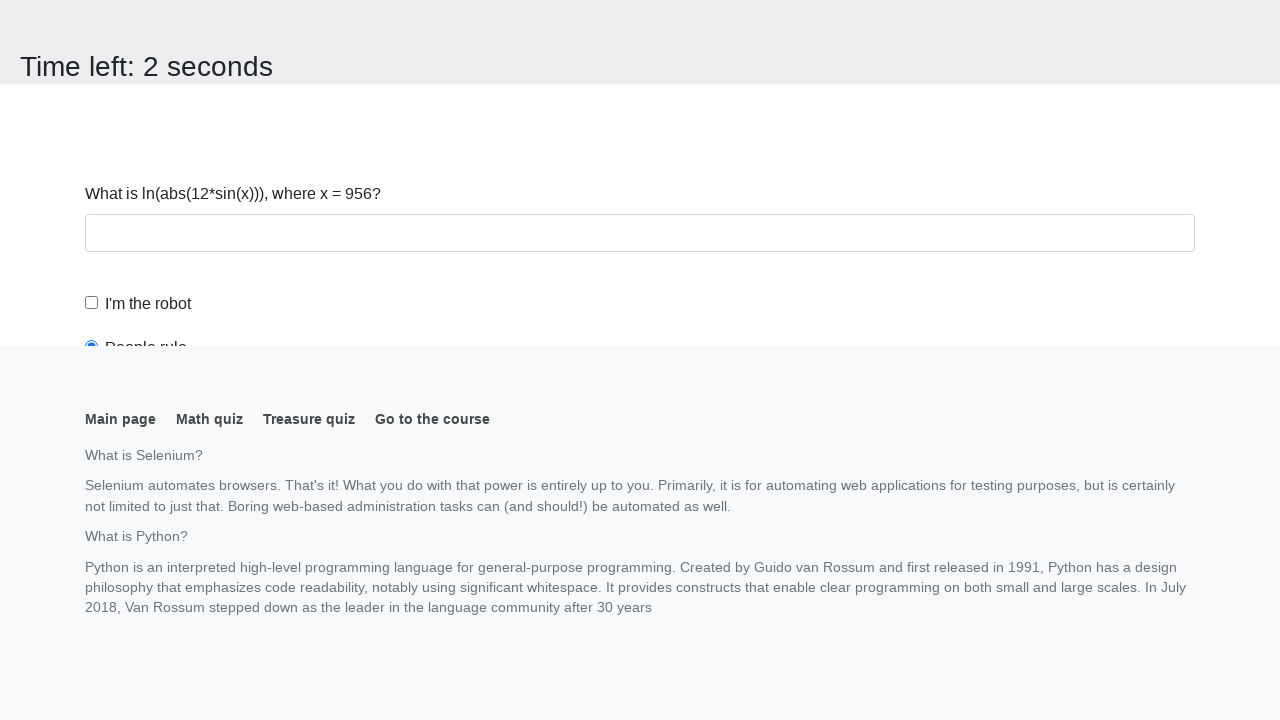

Calculated the formula result: log(abs(12*sin(x)))
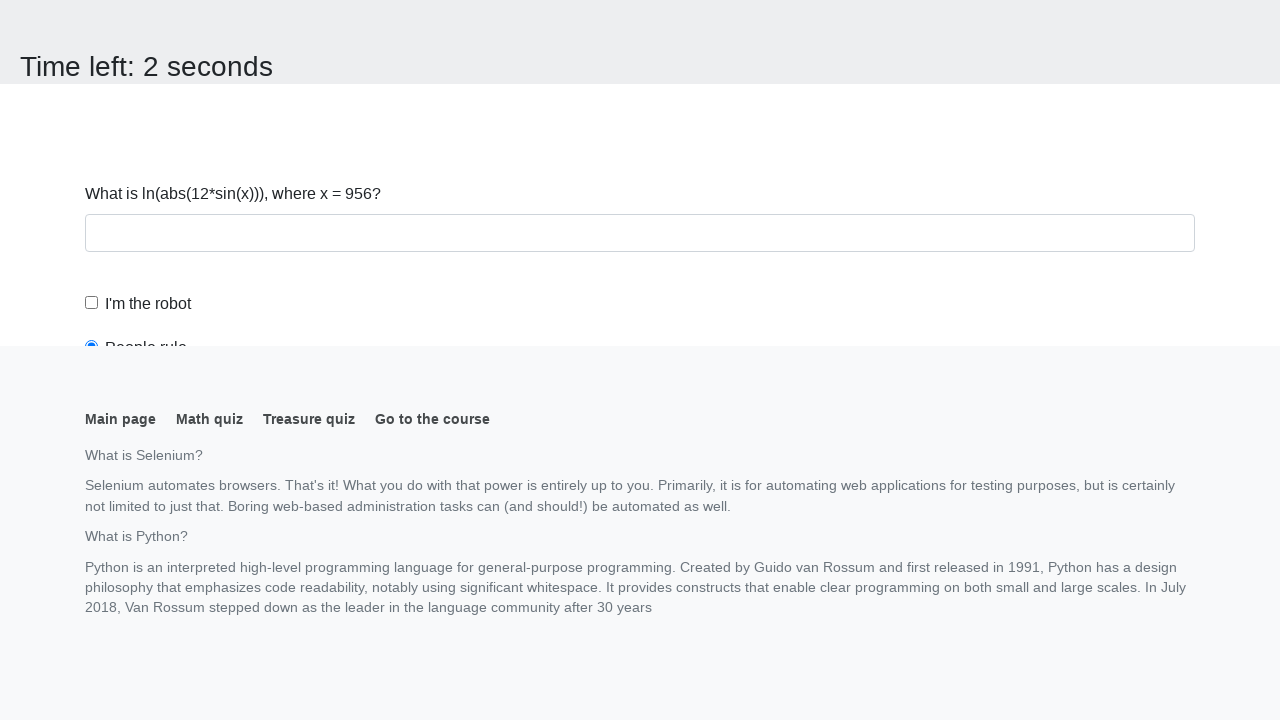

Filled the answer field with calculated result on #answer
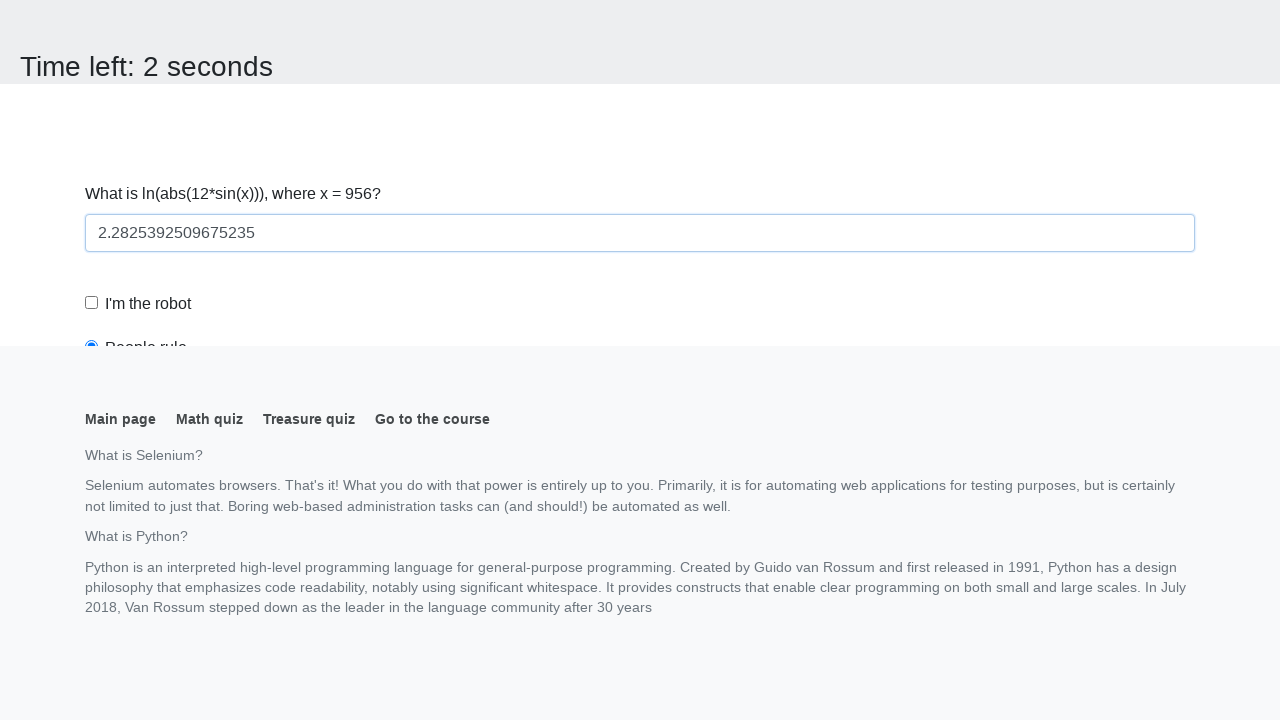

Clicked the 'I am a robot' checkbox at (92, 303) on #robotCheckbox
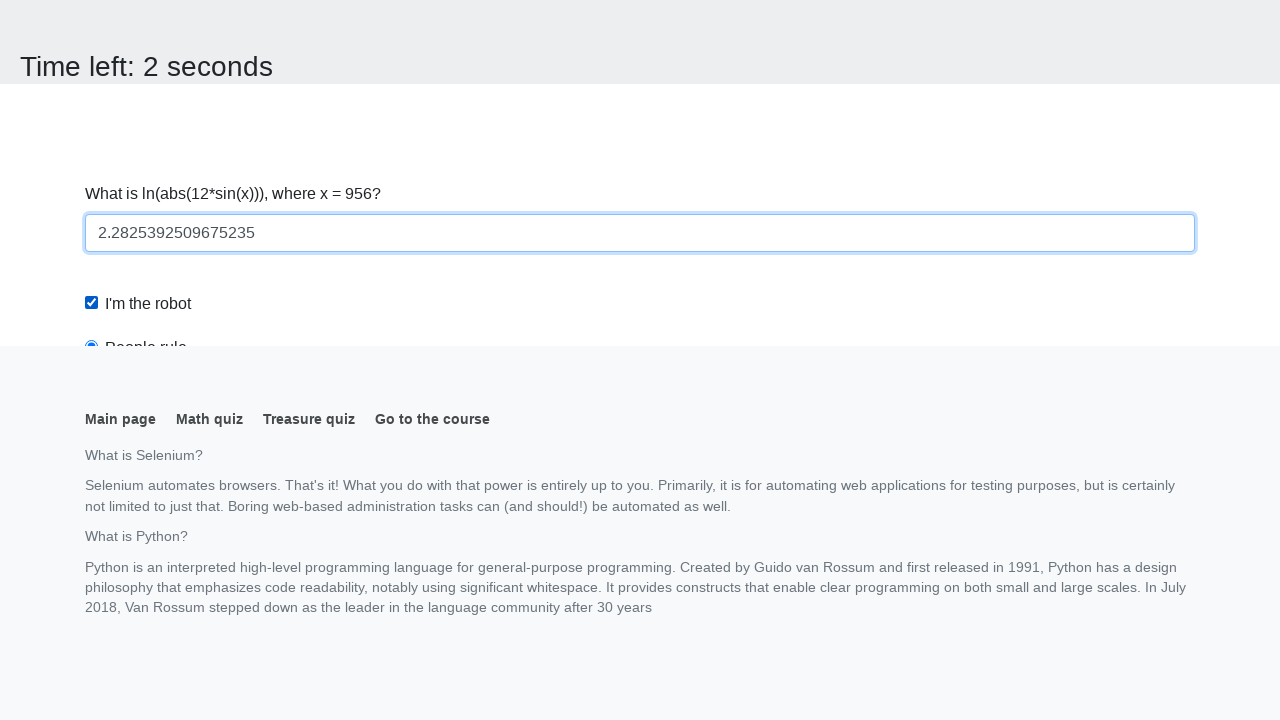

Scrolled submit button into view
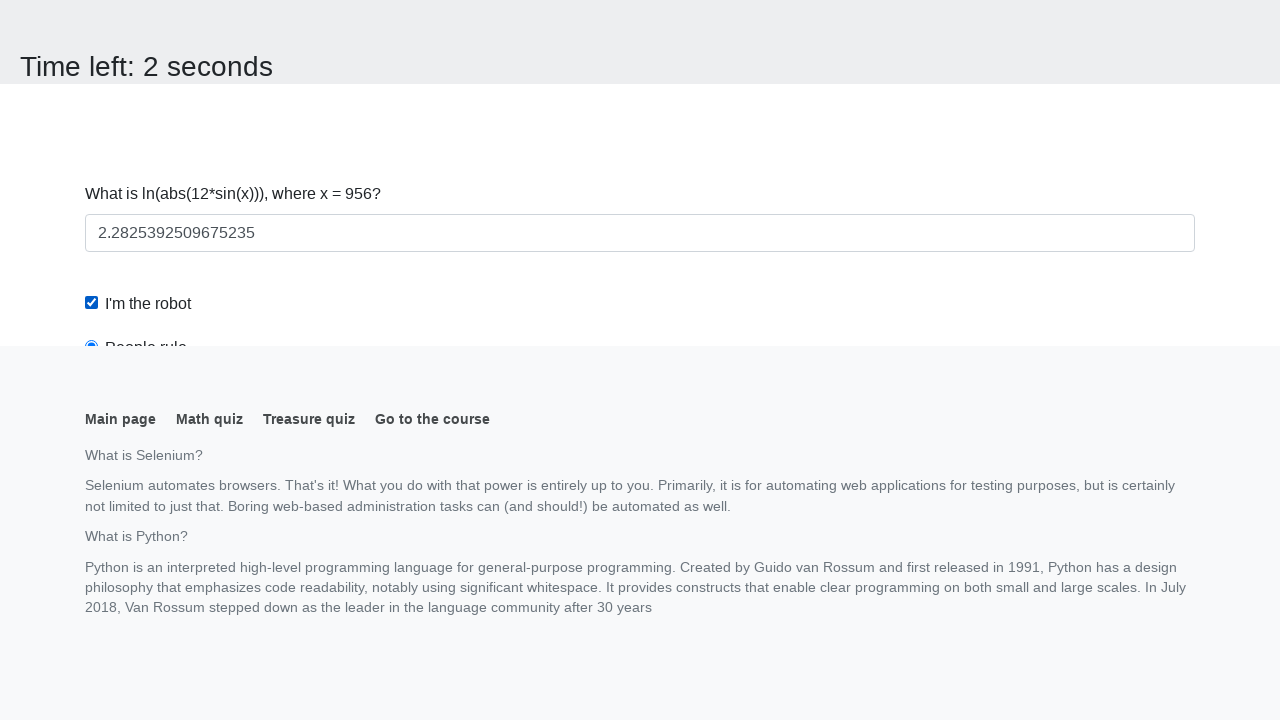

Selected the 'robots rule' radio button at (92, 7) on #robotsRule
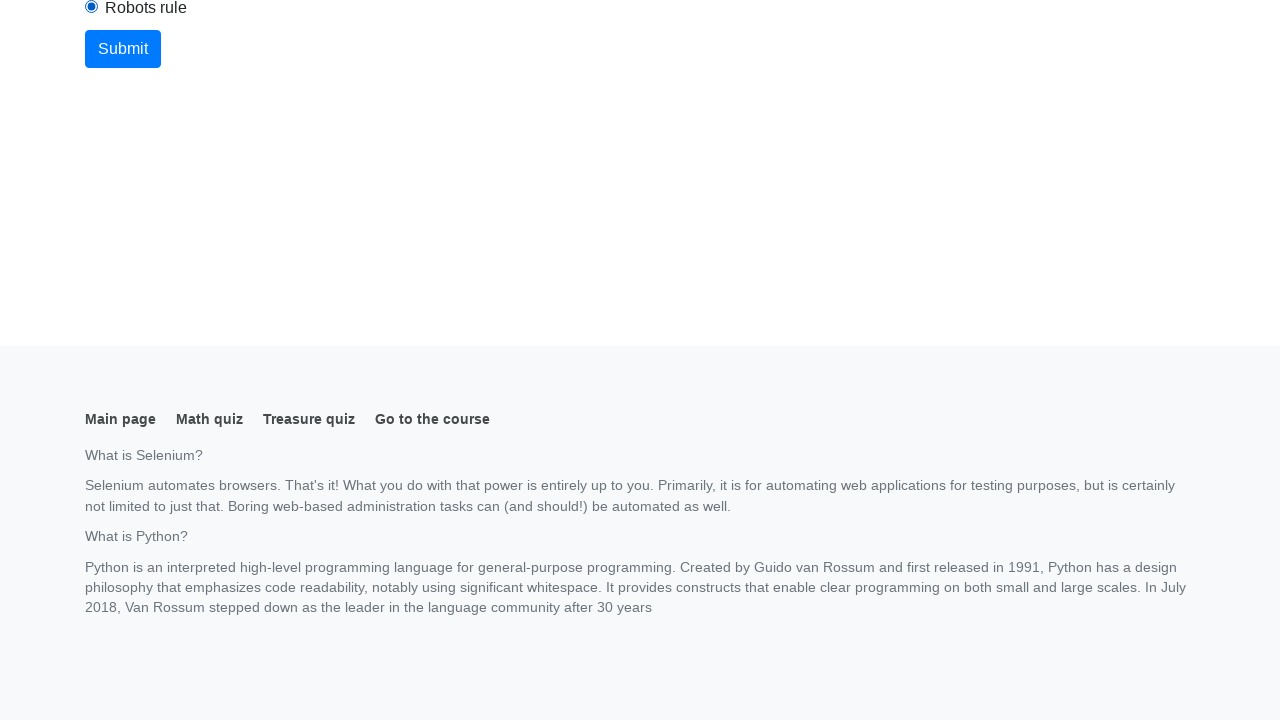

Clicked the submit button to complete the form at (123, 49) on button
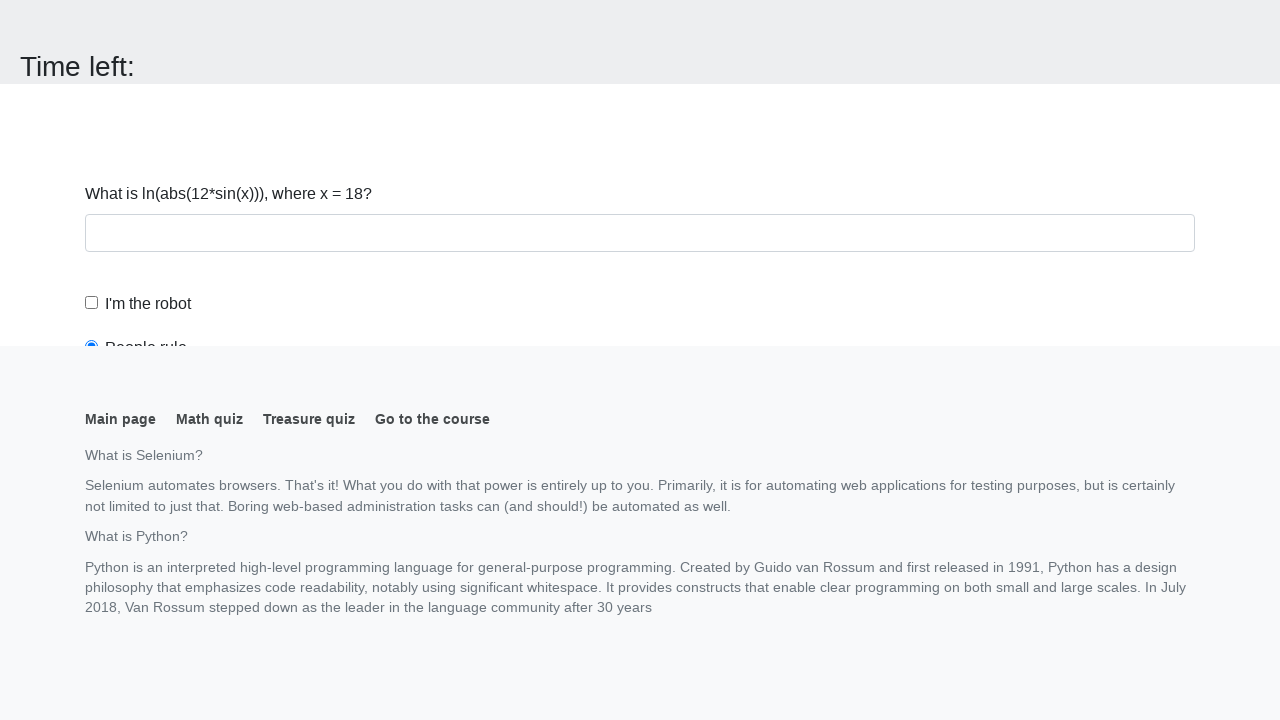

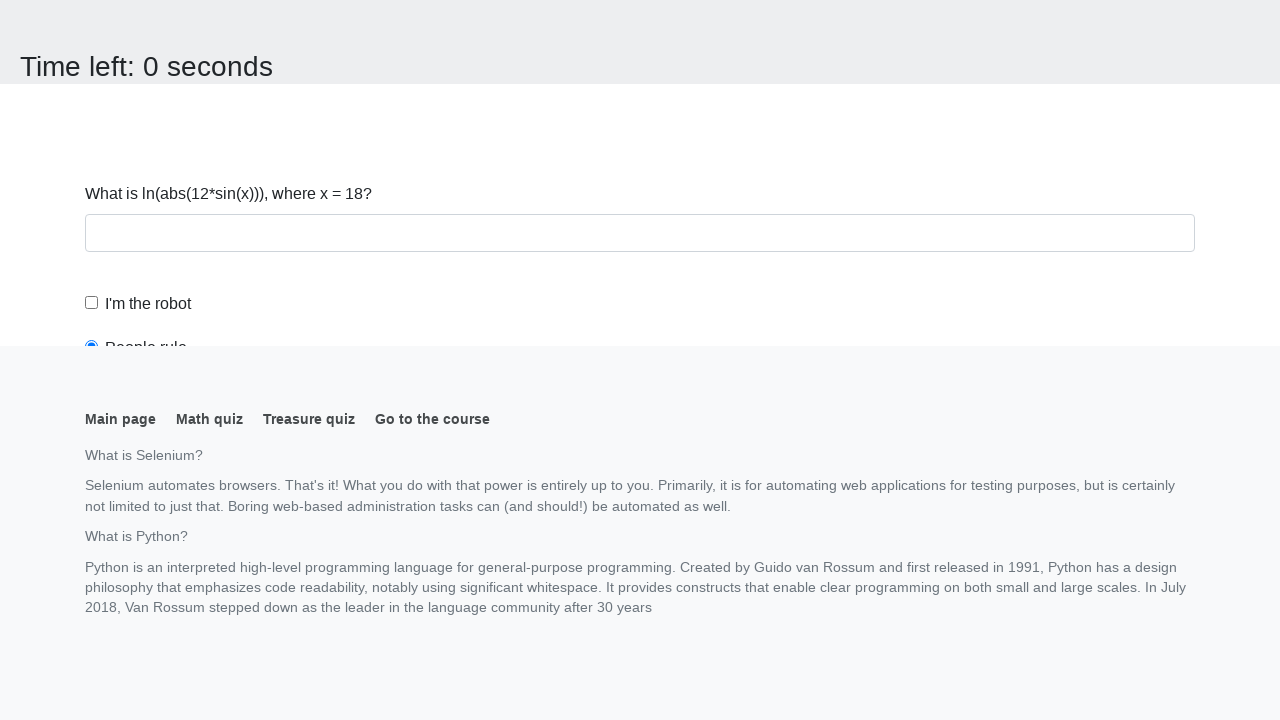